Clicks on the logo image and verifies navigation to the GitHub repository page

Starting URL: https://bonigarcia.dev/selenium-webdriver-java/web-form.html

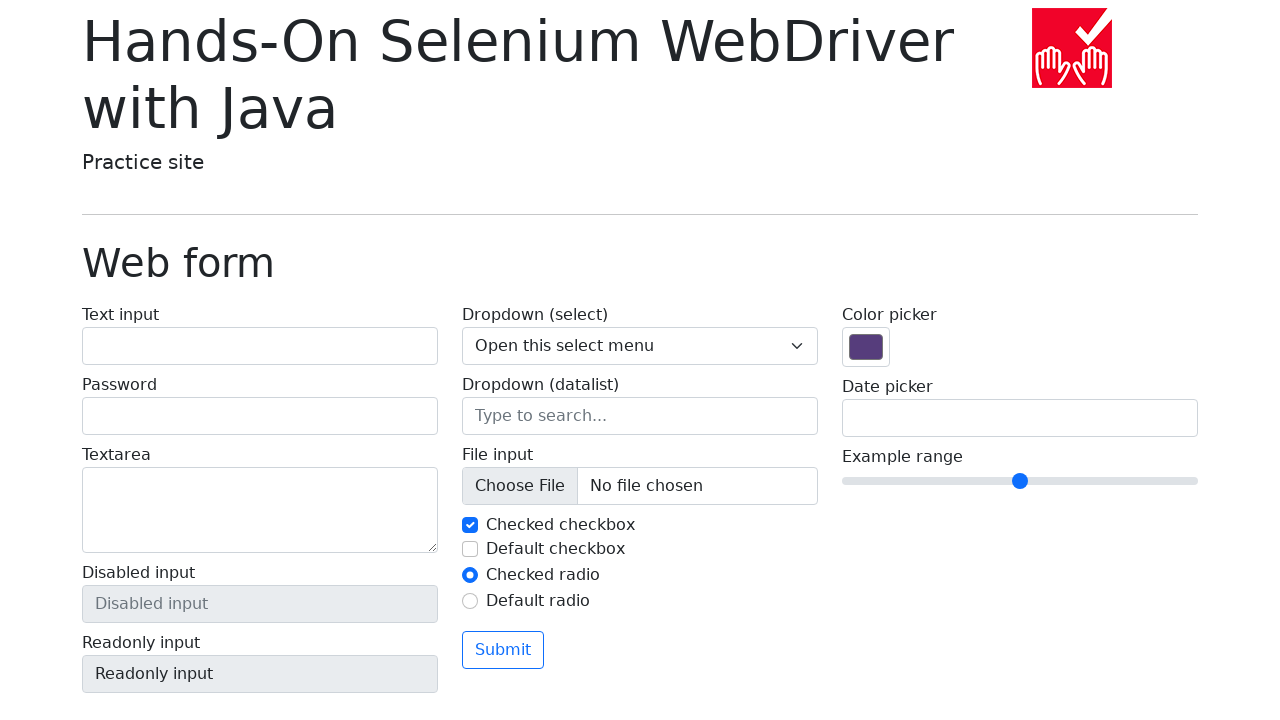

Clicked on the logo image at (1072, 48) on .img-fluid
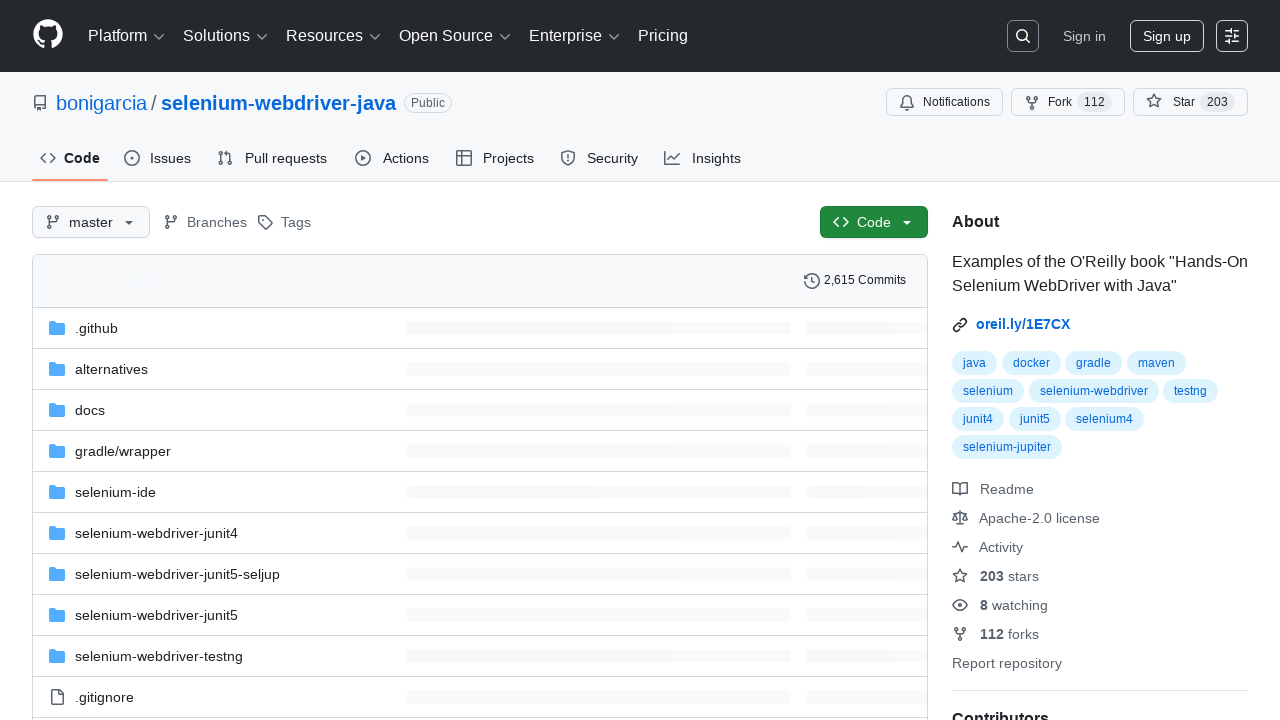

Navigated to GitHub repository page and verified URL
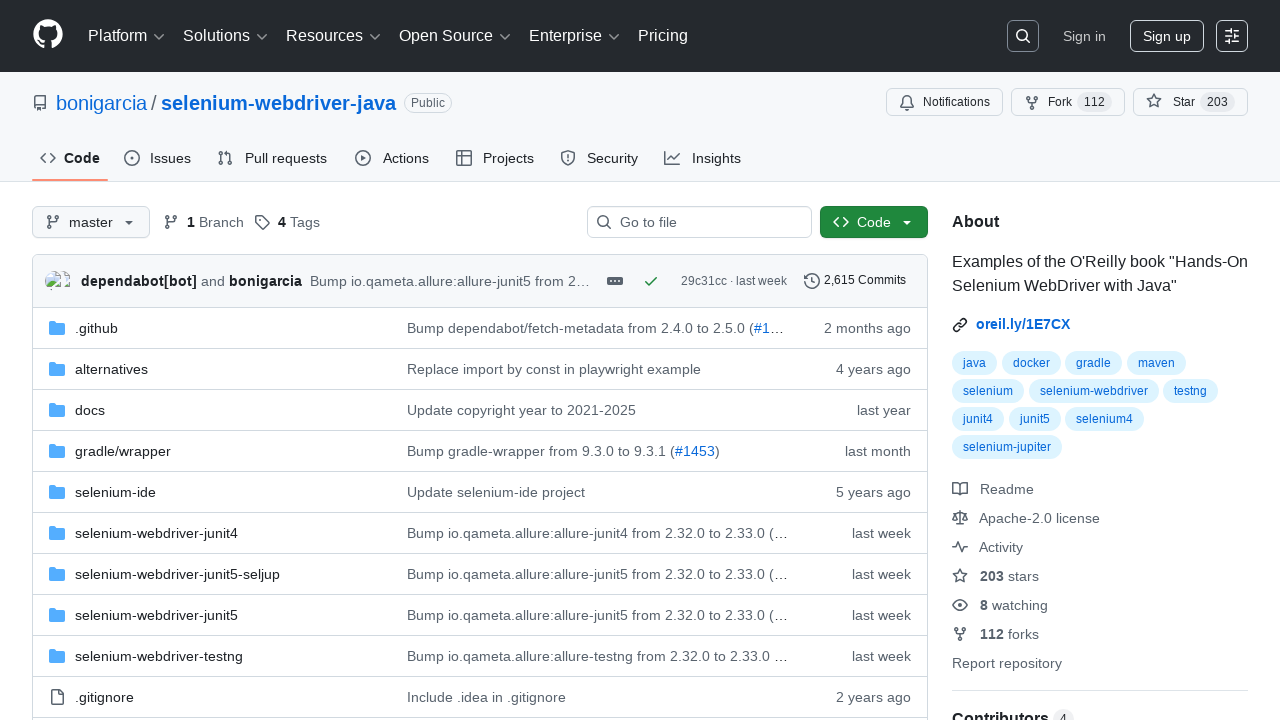

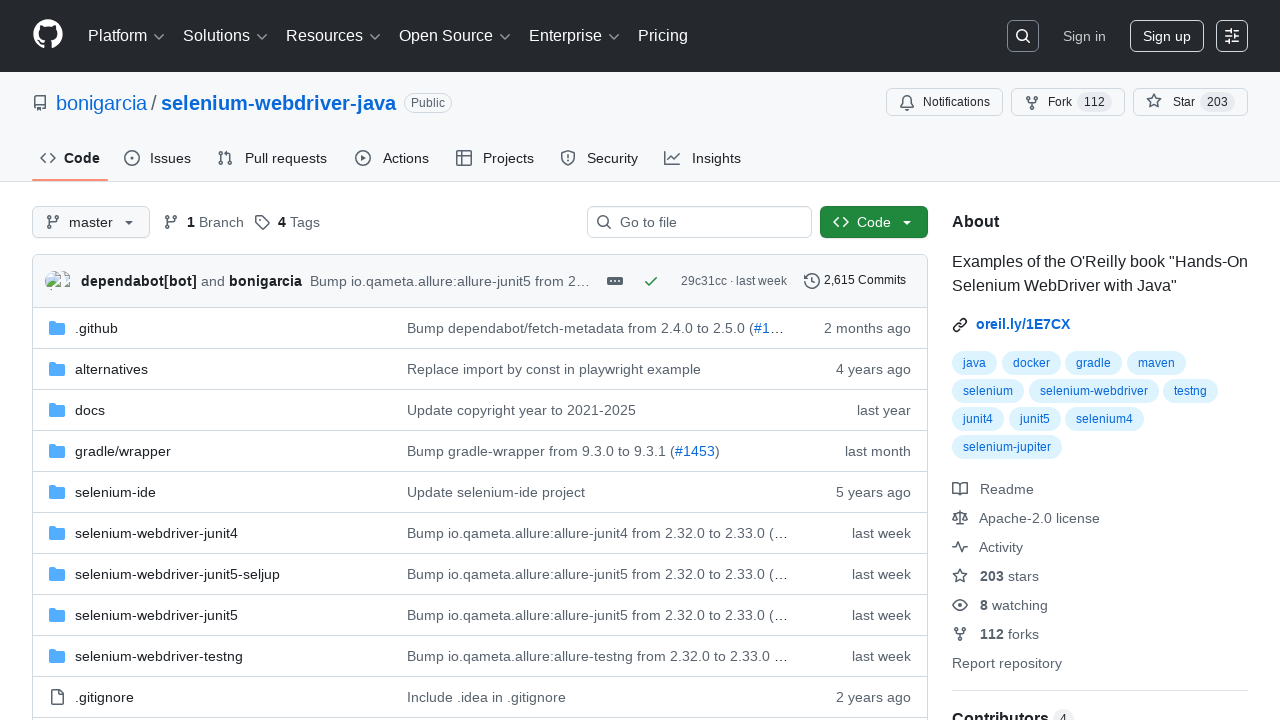